Tests static dropdown functionality by selecting options using different selection methods (by value and by index)

Starting URL: https://www.rahulshettyacademy.com/loginpagePractise

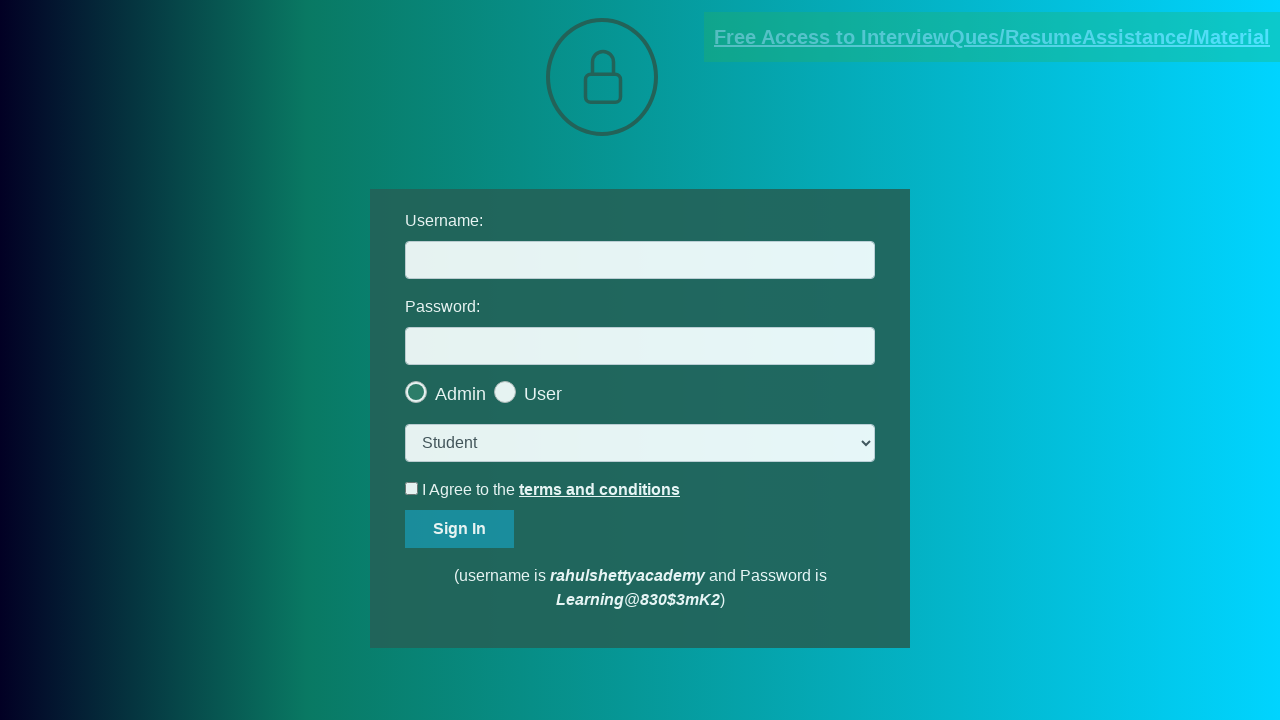

Selected 'Student' option from static dropdown by value 'stud' on select.form-control
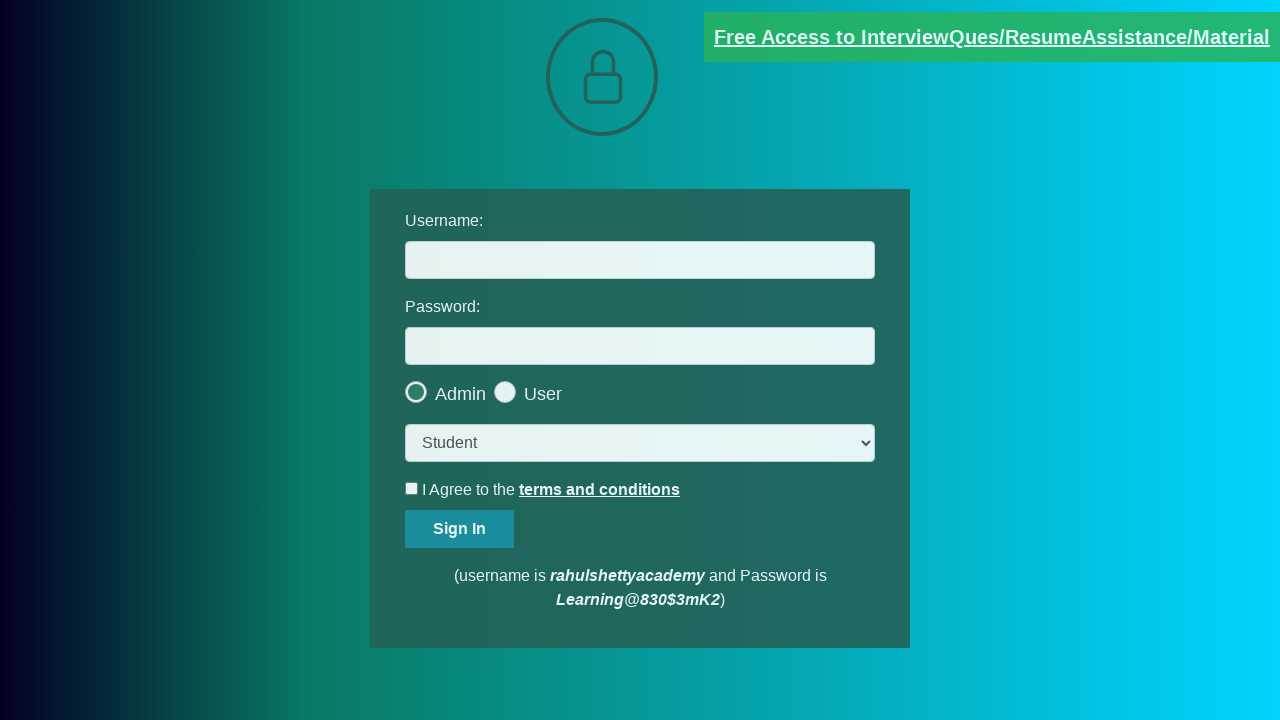

Selected 'Teacher' option from static dropdown by index 2 on select.form-control
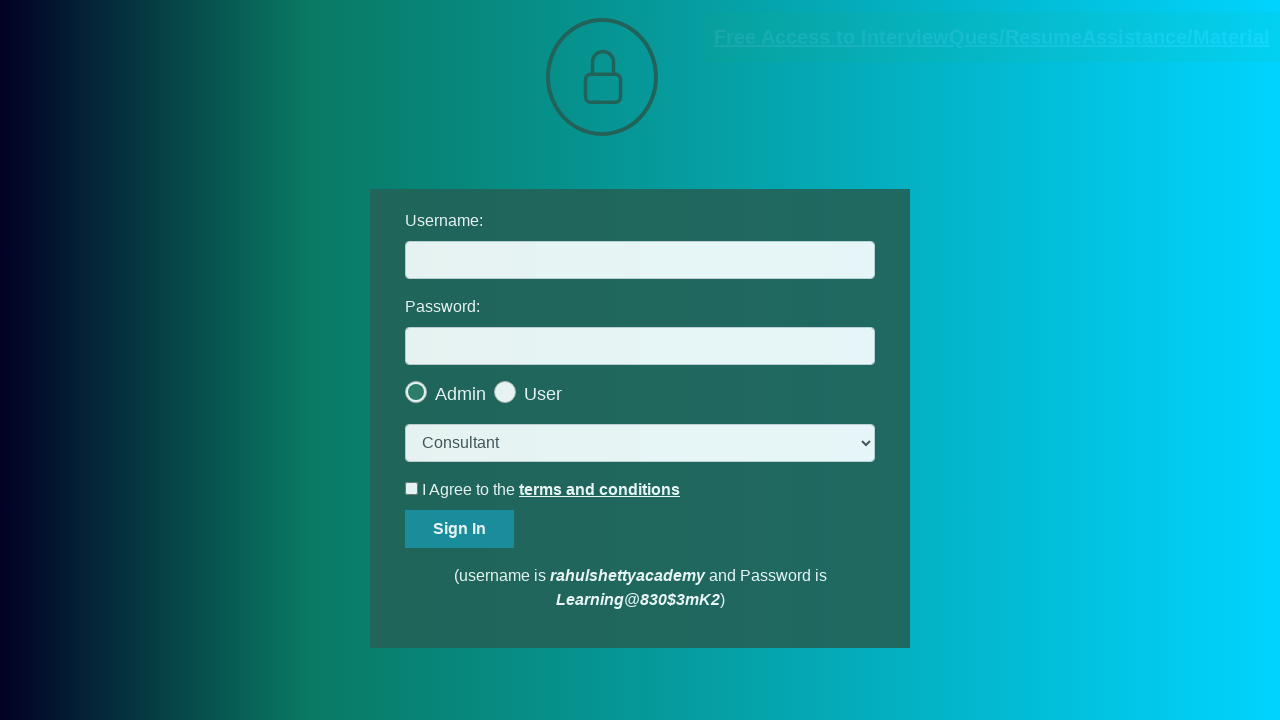

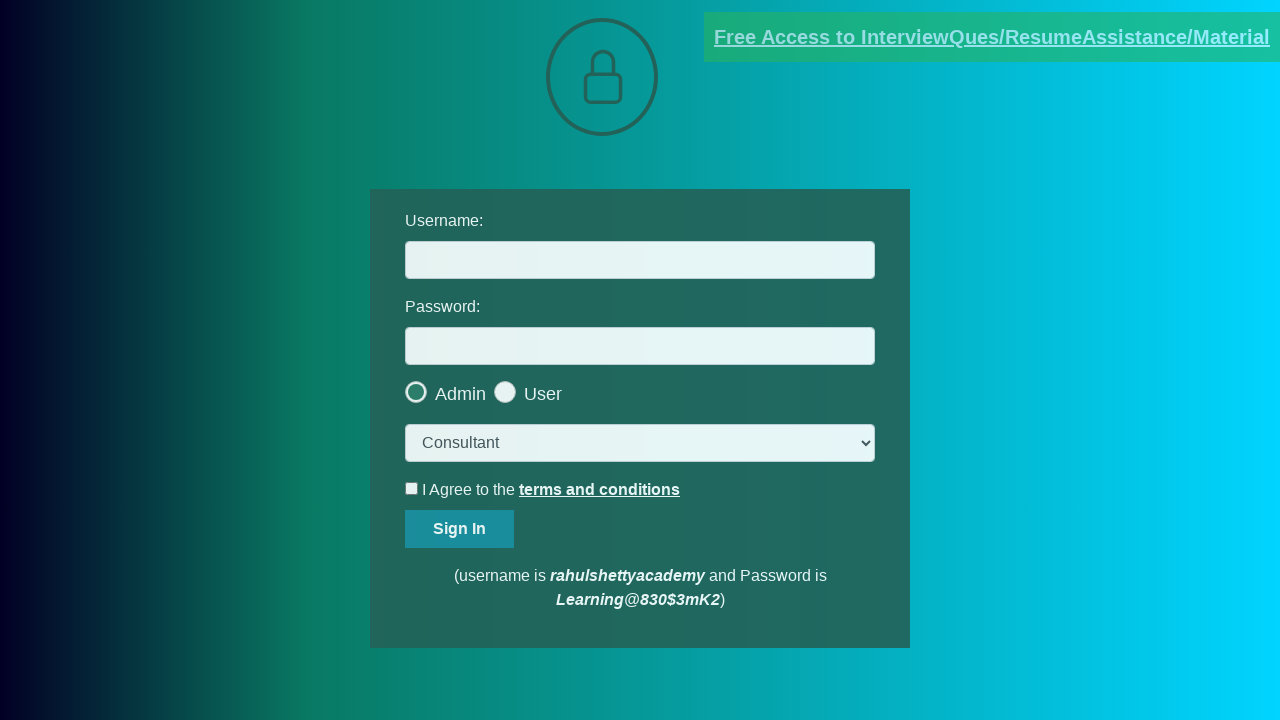